Tests mouse hover interaction by navigating to a test automation practice page and hovering over the "Prompt" button

Starting URL: https://testautomationpractice.blogspot.com/

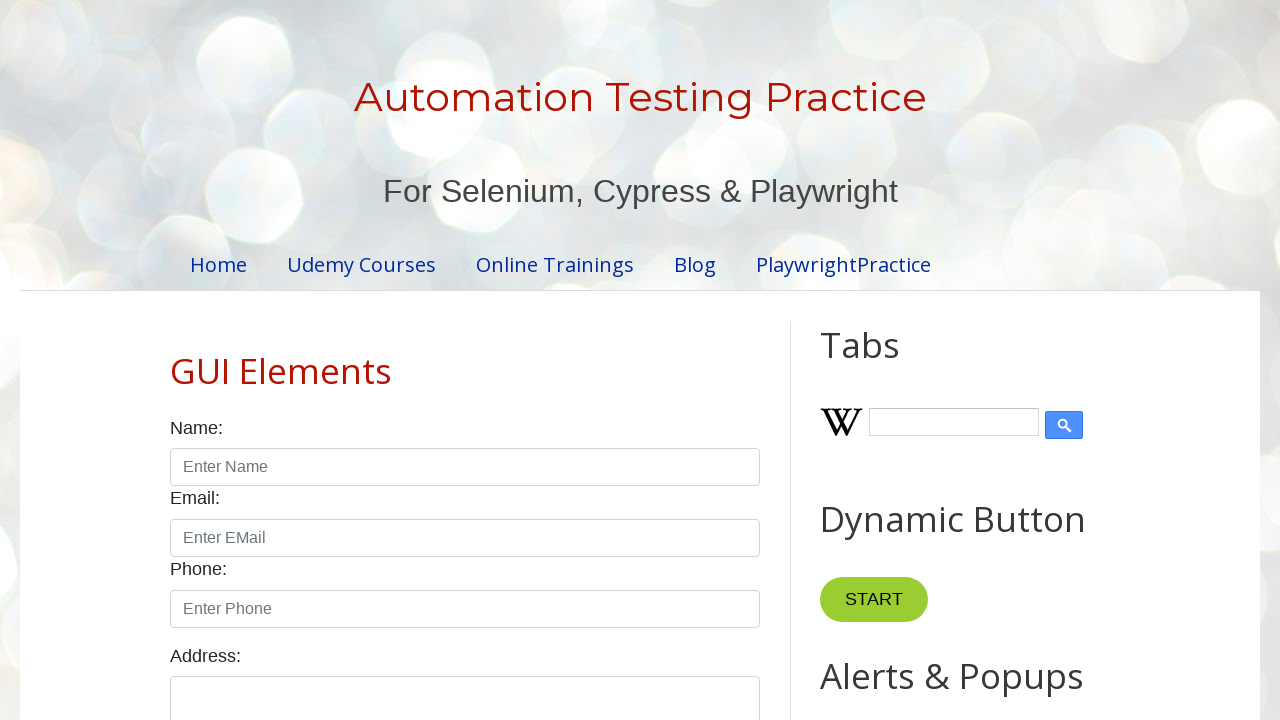

Navigated to test automation practice page
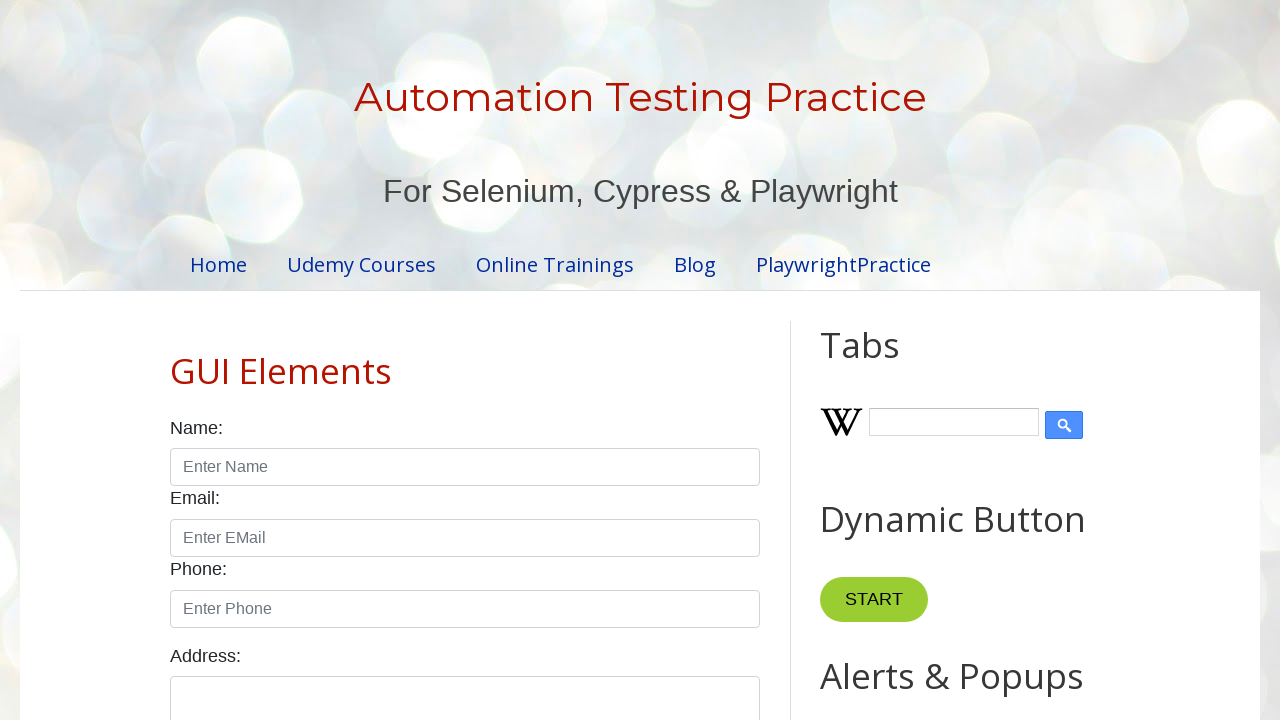

Hovered over the Prompt button at (890, 360) on button:has-text('Prompt')
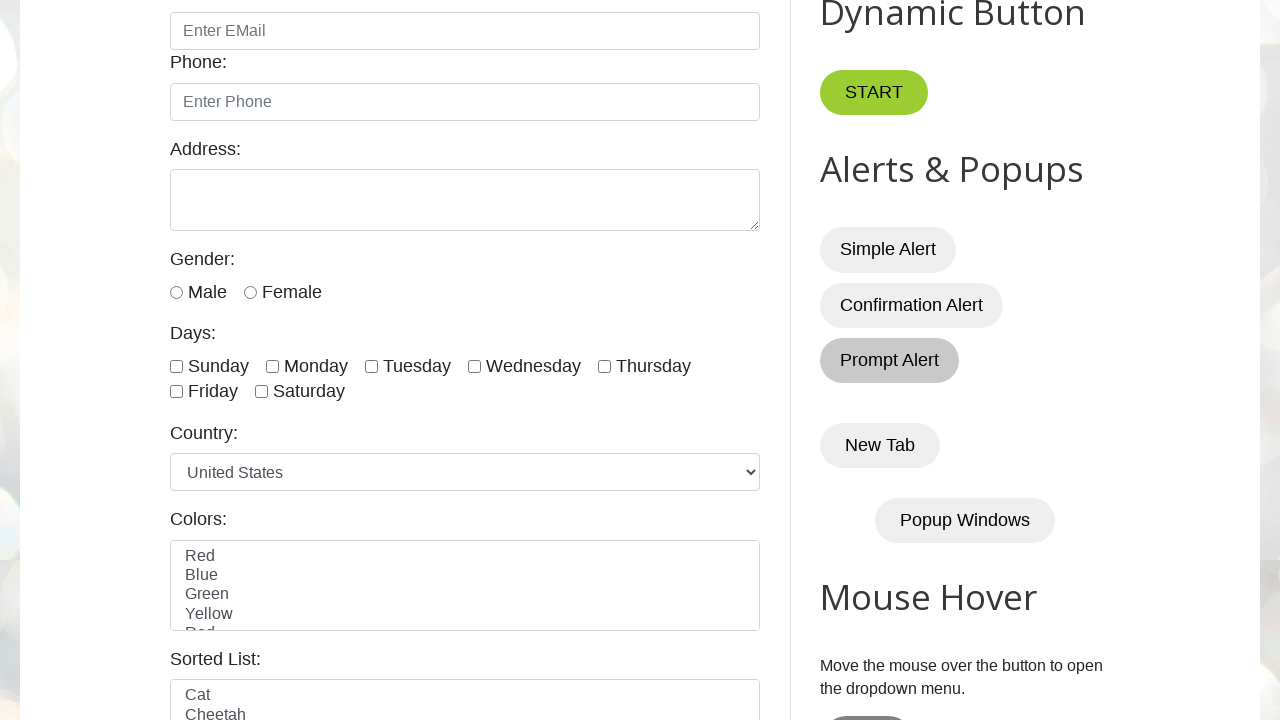

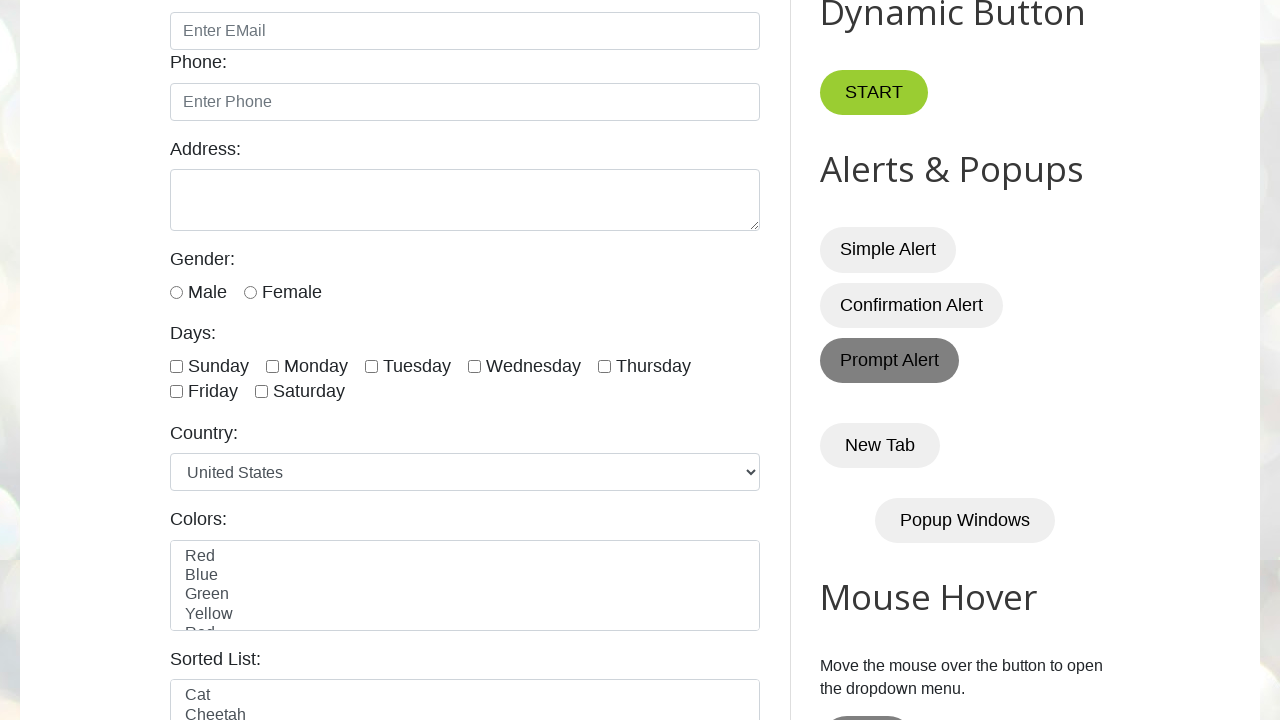